Tests the A/B testing opt-out mechanism by navigating to the A/B Testing page, appending an opt-out URL parameter, accepting the JavaScript alert, and verifying the page heading changes to "No A/B Test".

Starting URL: https://the-internet.herokuapp.com/

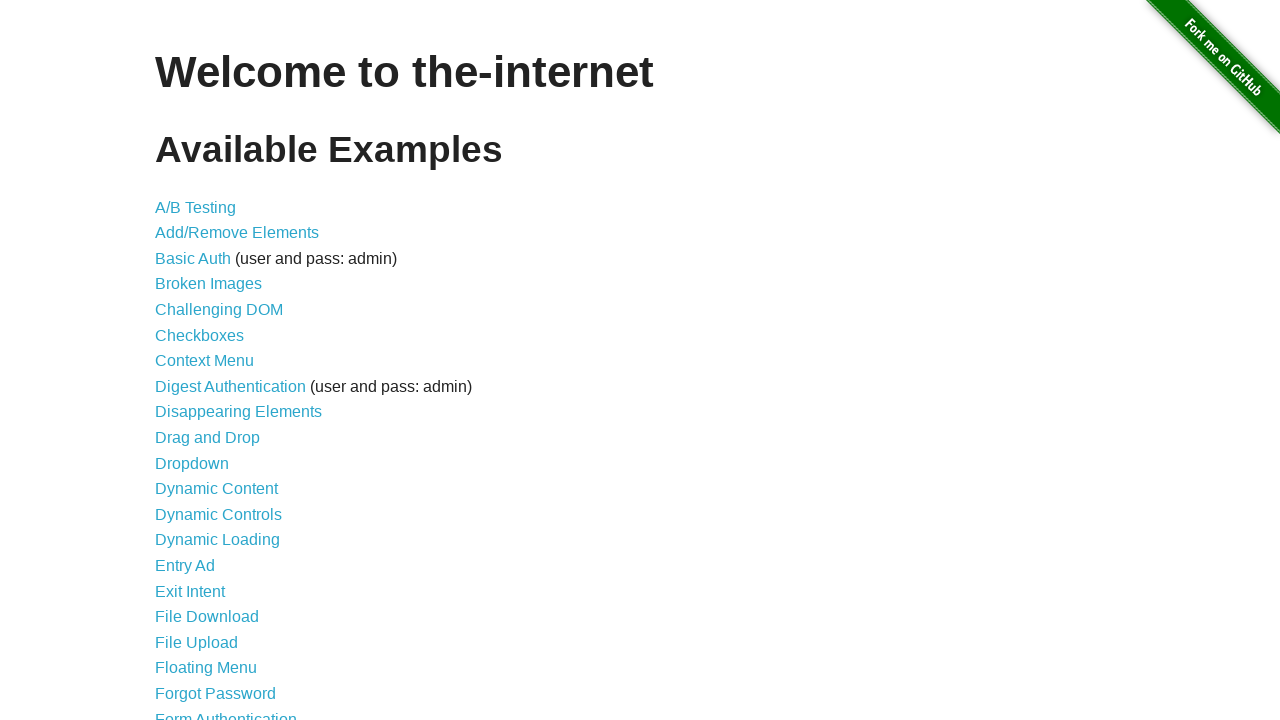

Clicked on the A/B Testing link from homepage at (196, 207) on a:text('A/B Testing')
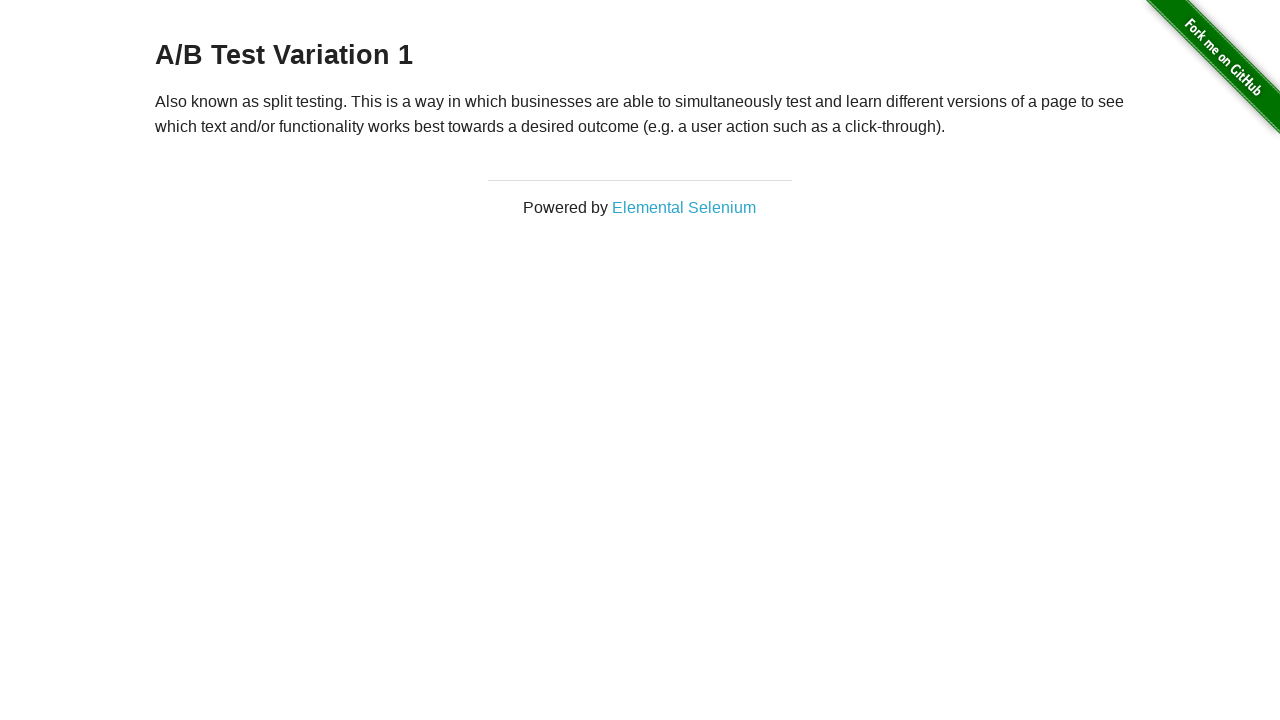

A/B Testing page loaded (domcontentloaded state reached)
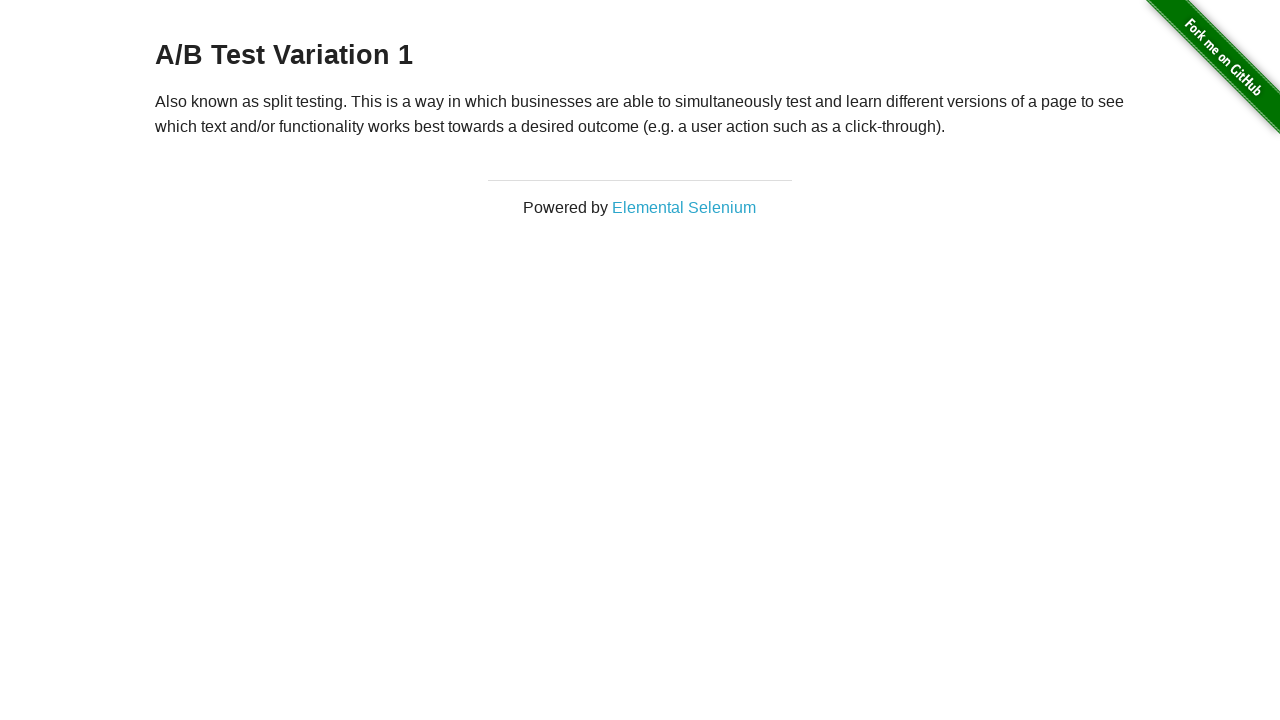

Navigated to A/B Testing page with opt-out URL parameter appended
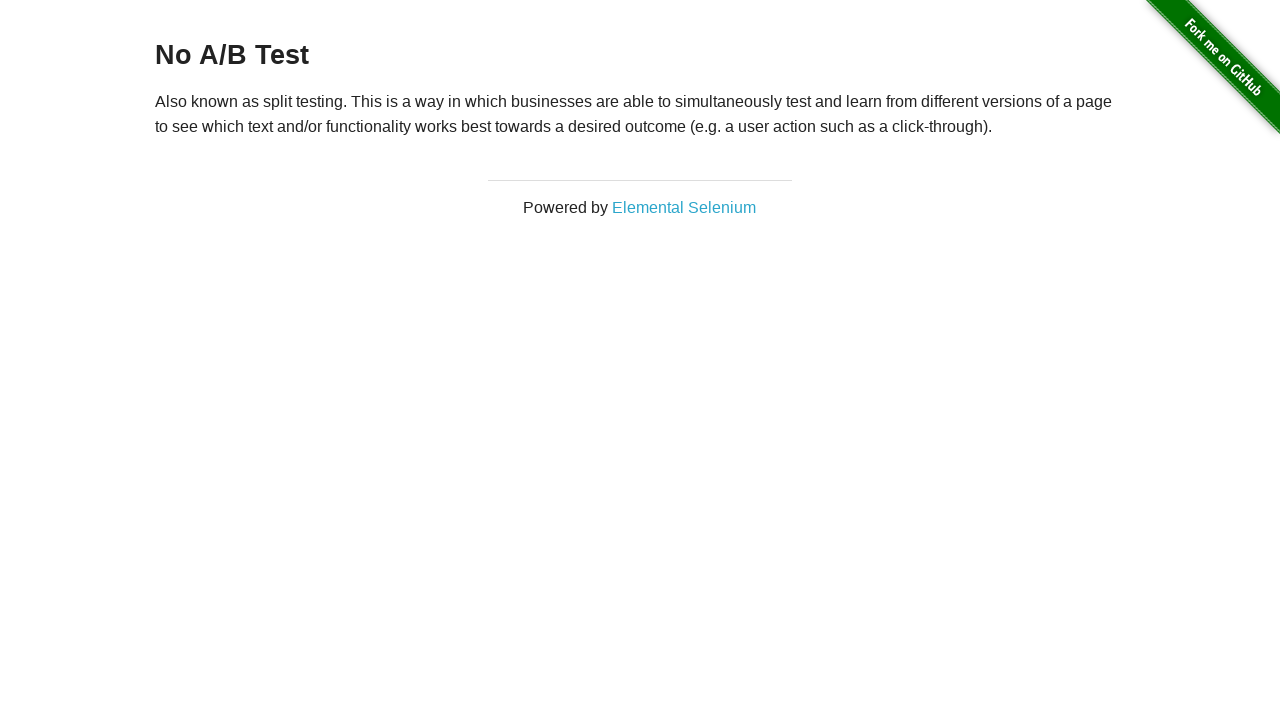

Set up dialog handler to accept JavaScript alerts
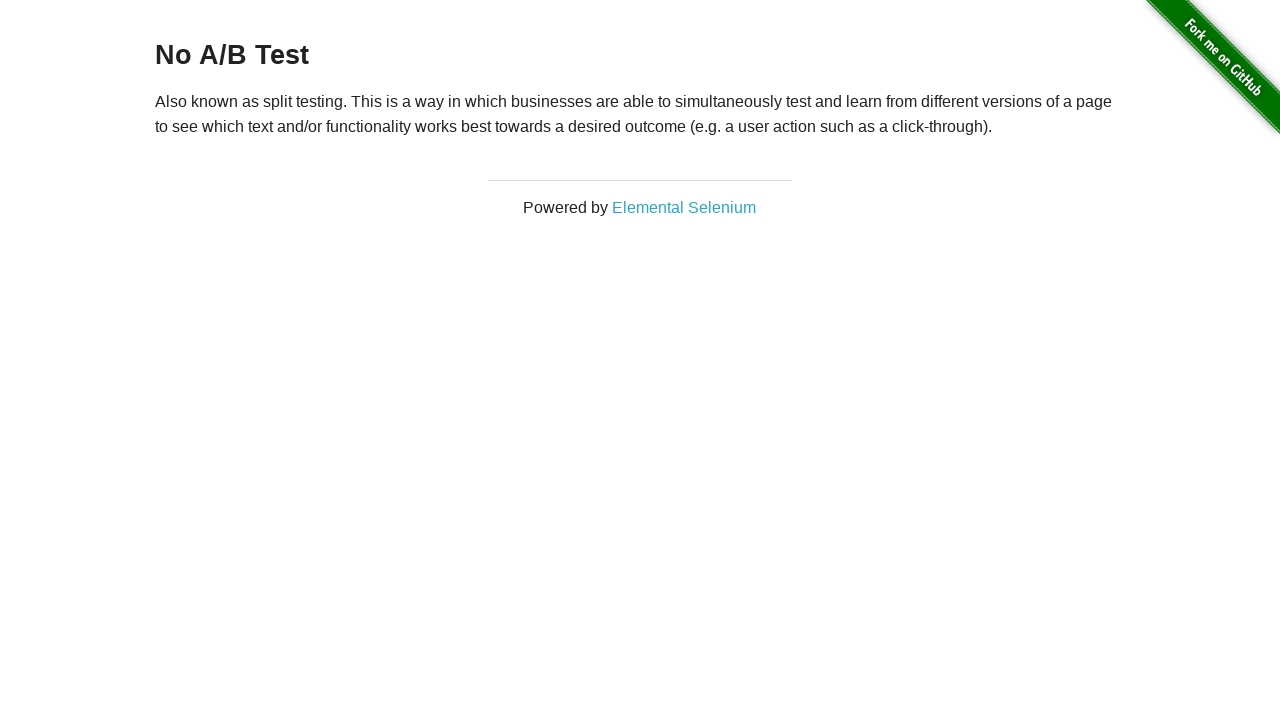

Reloaded page to trigger the JavaScript alert
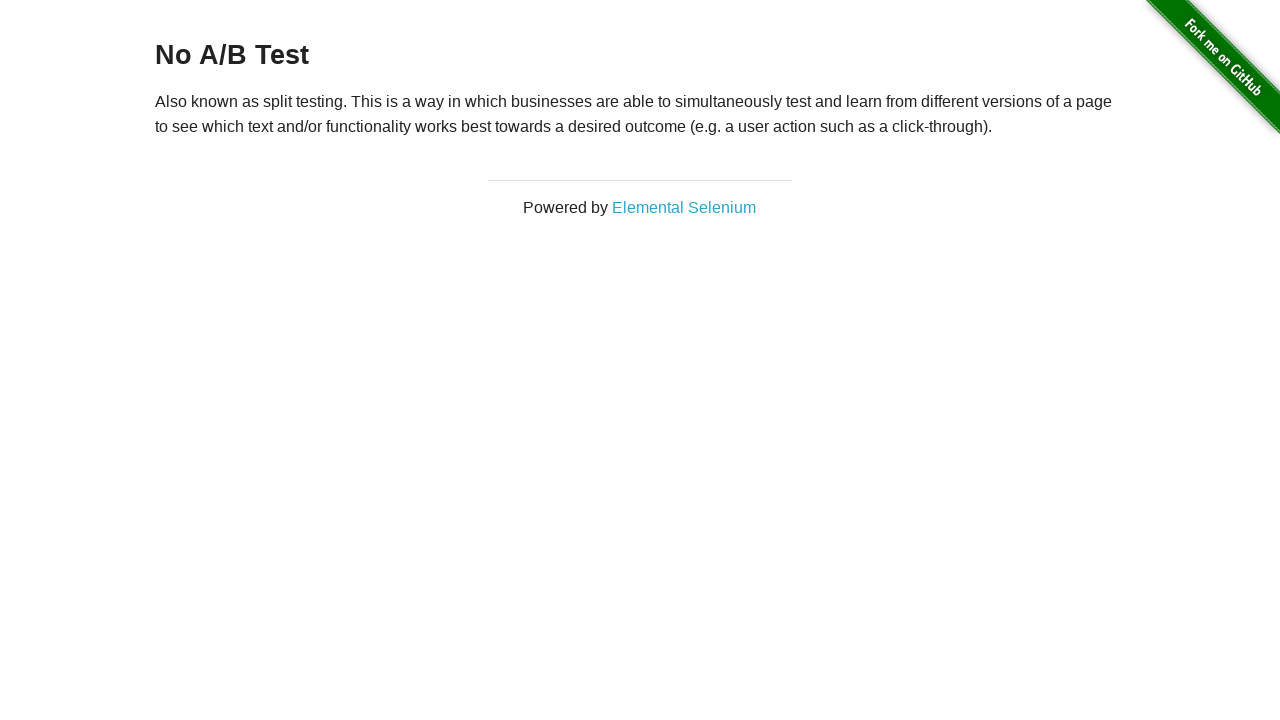

Page heading (h3) element appeared
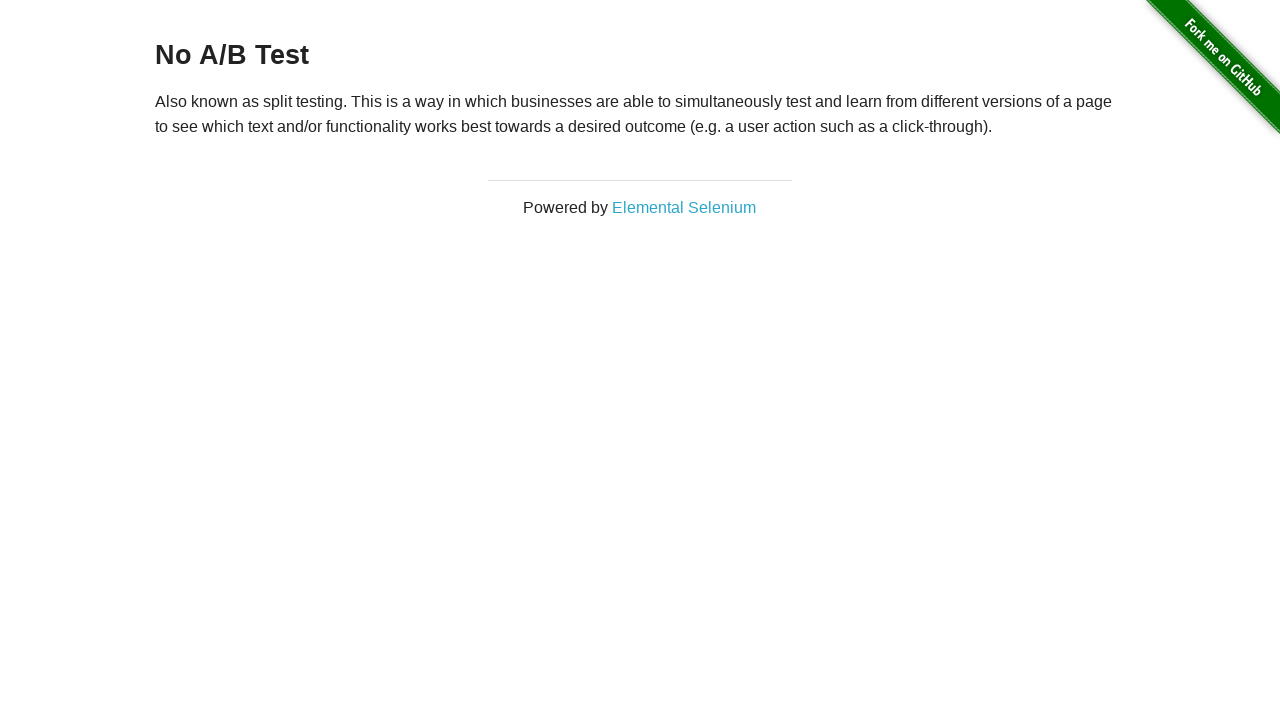

Verified that page heading shows 'No A/B Test' - opt-out successful
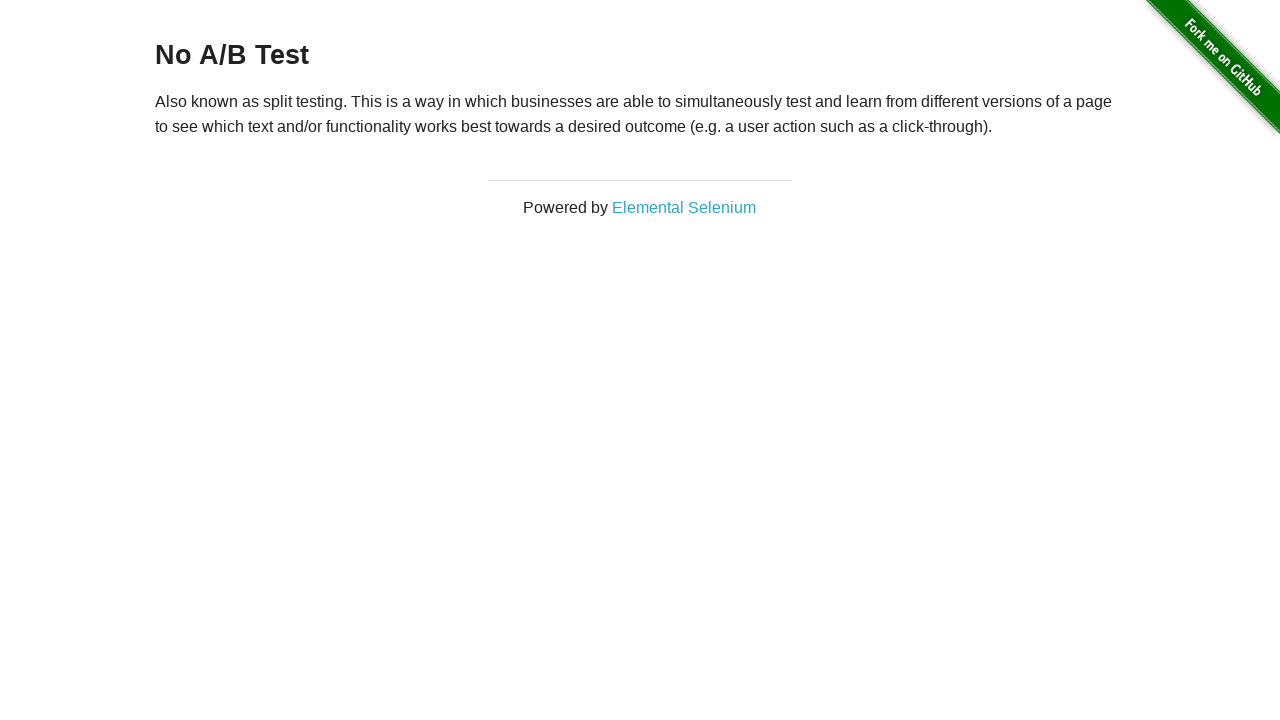

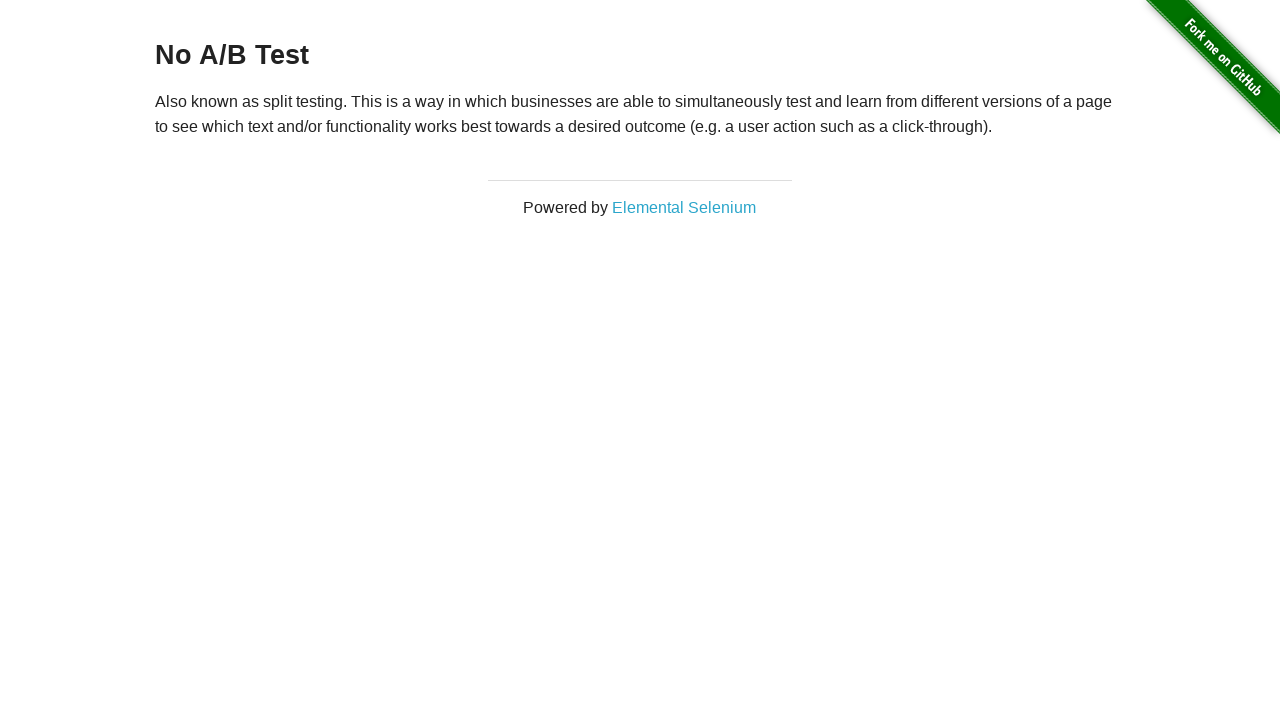